Tests iframe navigation and content verification by clicking on iframe link, switching to the iframe, and verifying text content

Starting URL: http://the-internet.herokuapp.com/frames

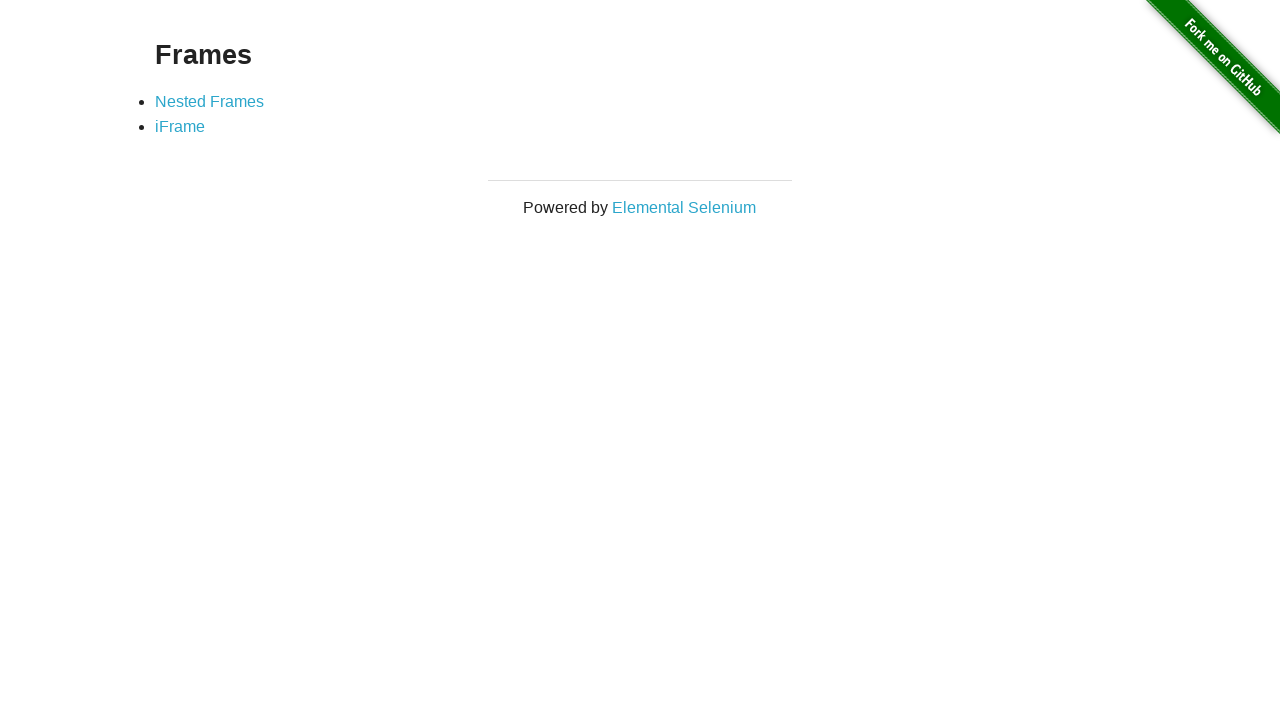

Clicked on iframe link at (180, 127) on [href='/iframe']
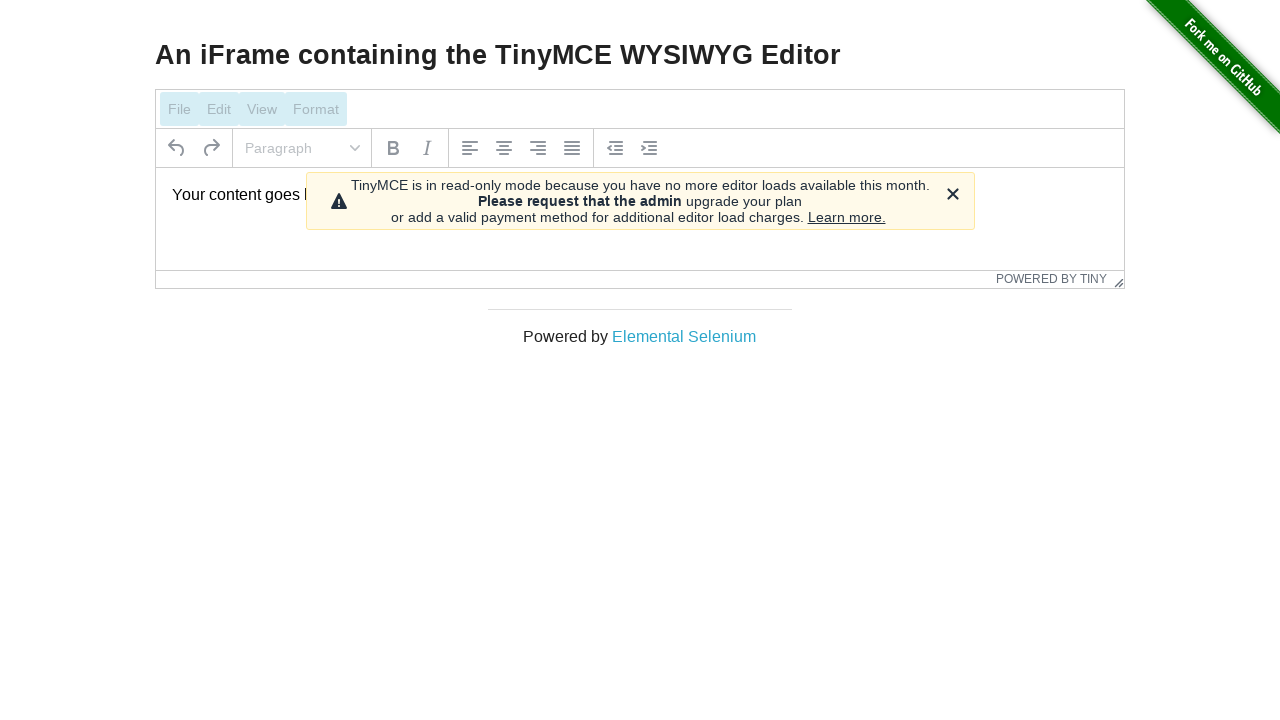

Waited for iframe to load
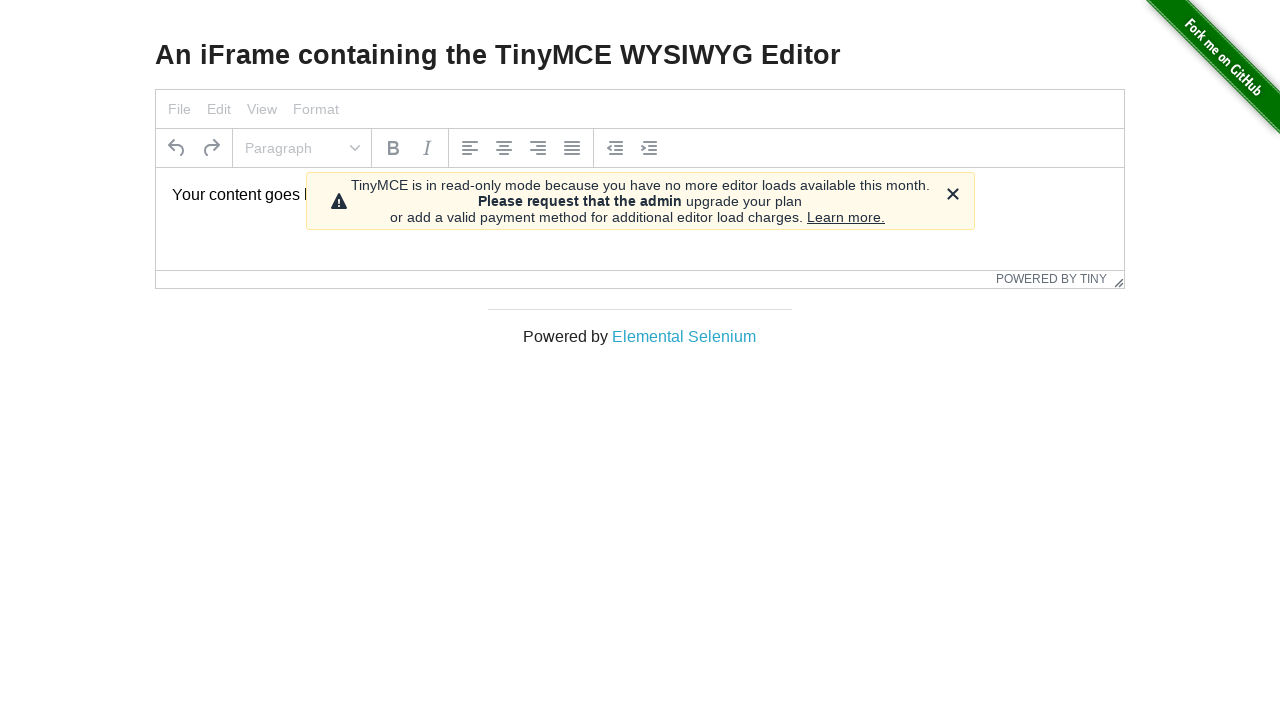

Located and switched to iframe #mce_0_ifr
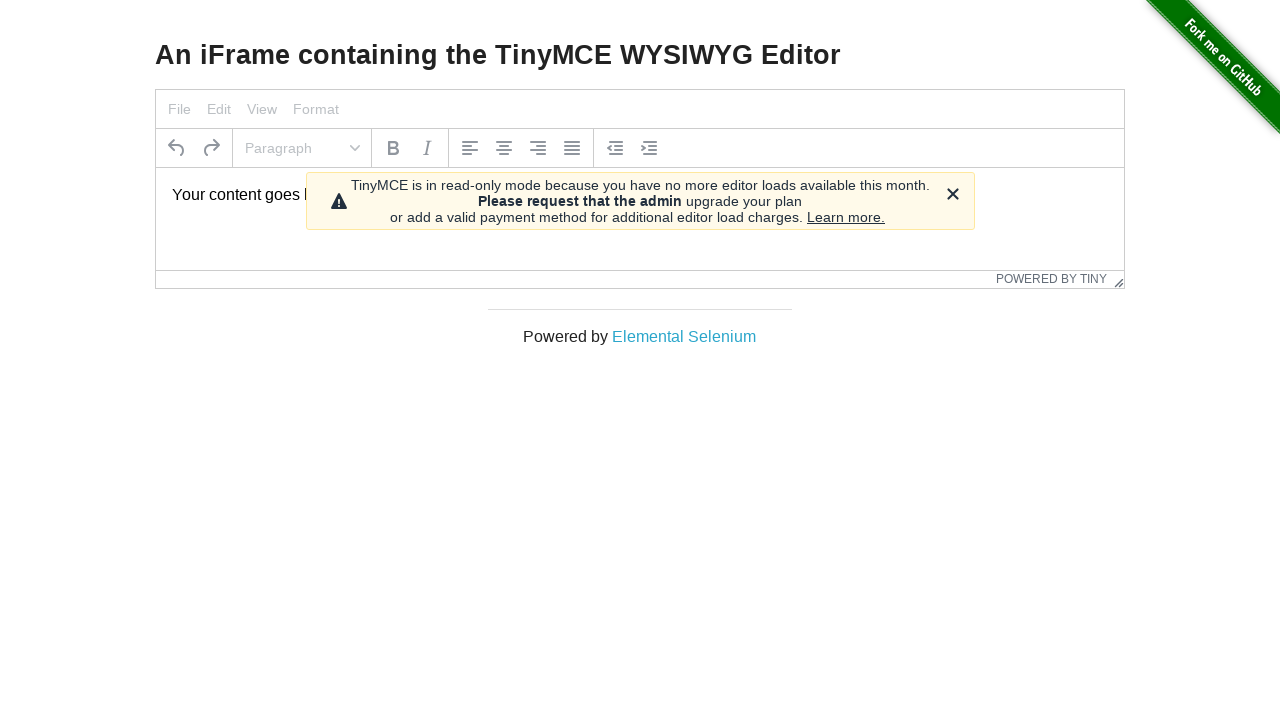

Located text element #tinymce inside iframe
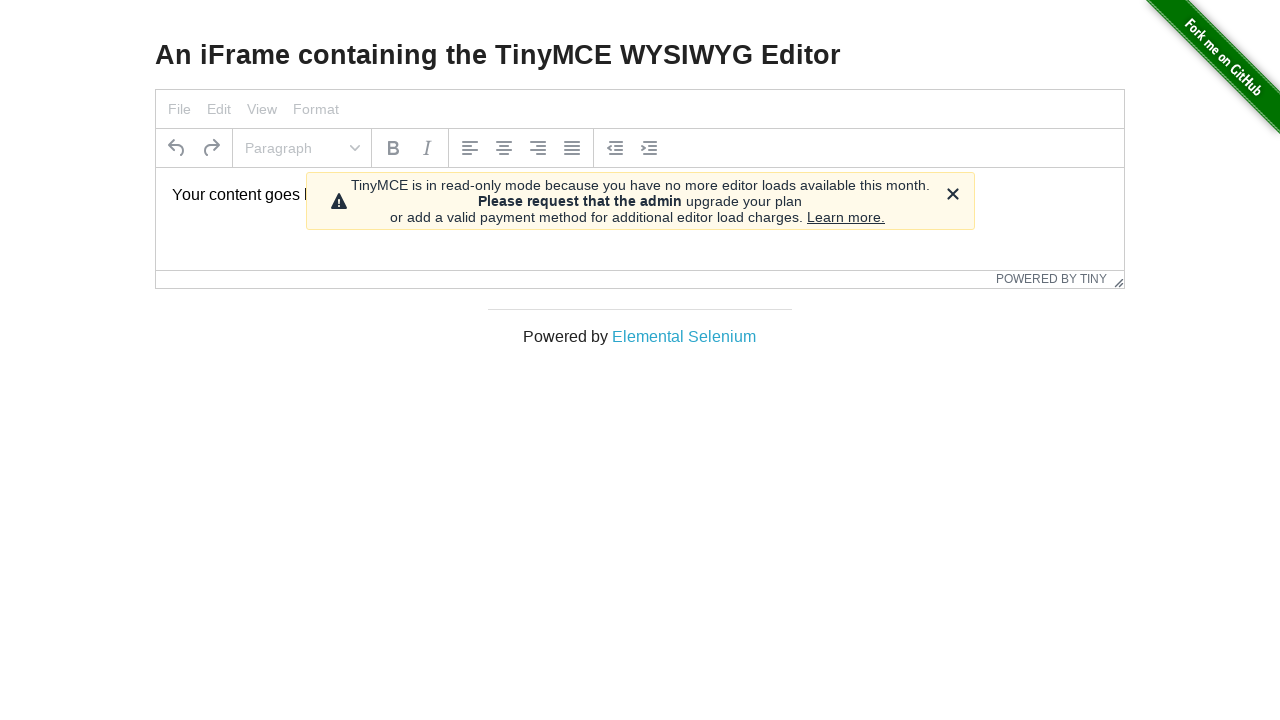

Verified iframe text content equals 'Your content goes here.'
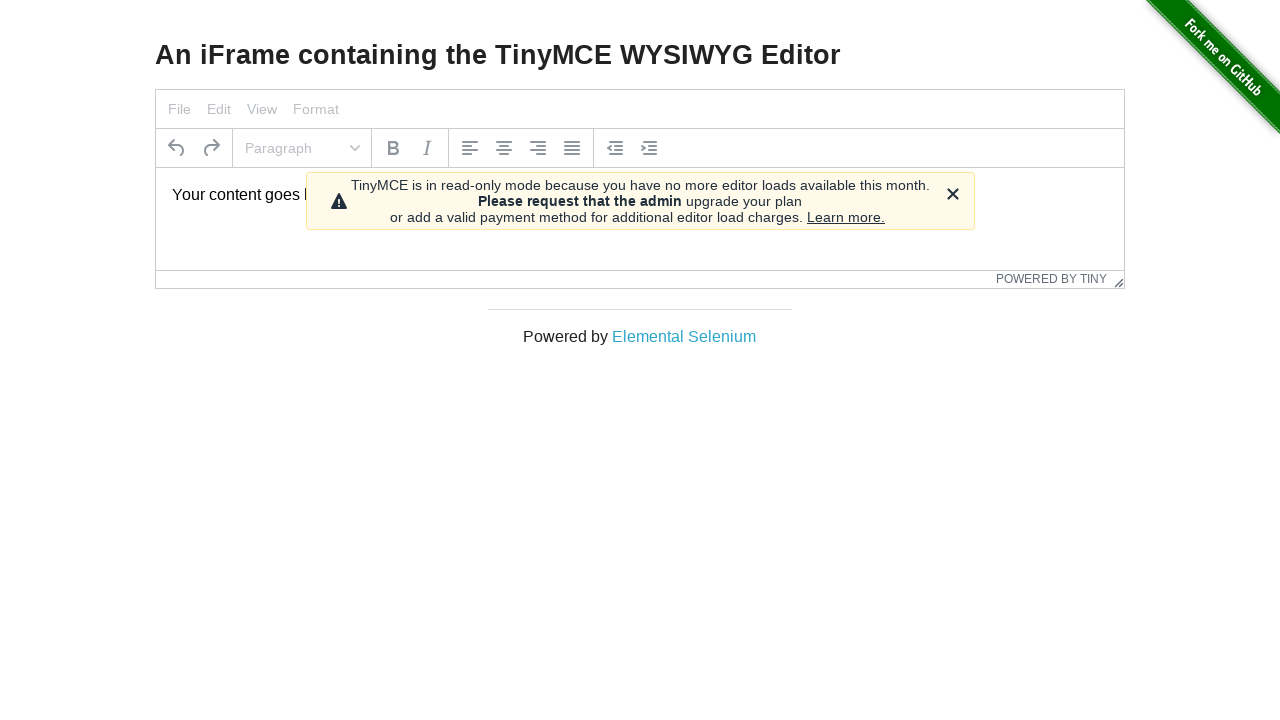

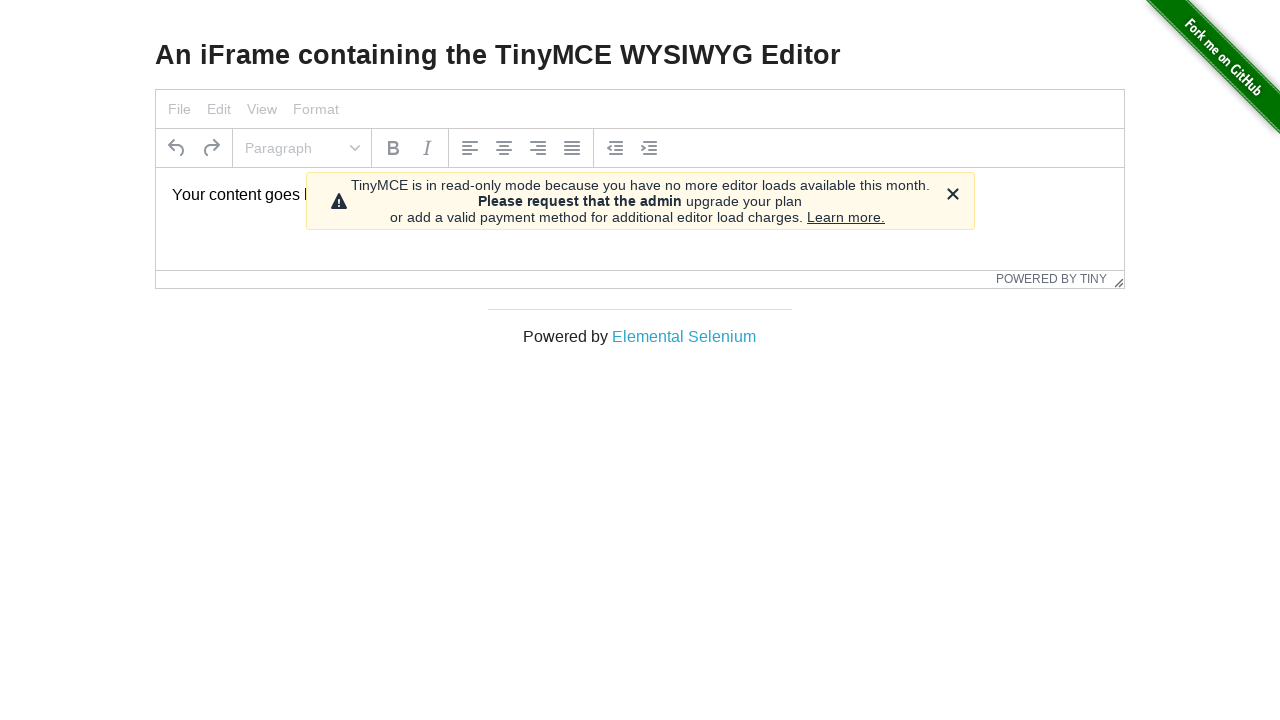